Tests adding a single task to the TodoMVC application and verifies it appears in the list

Starting URL: https://todomvc.com/examples/react/dist/

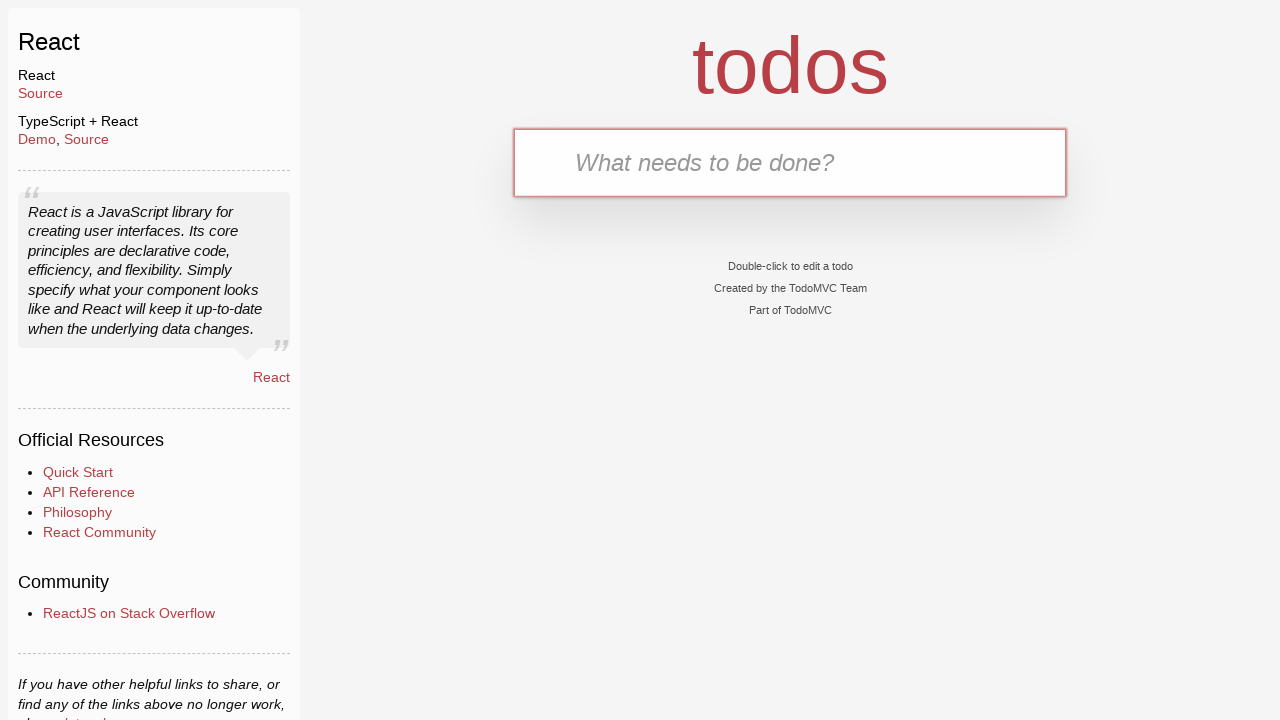

Waited for TodoMVC app to load - new-todo input field is visible
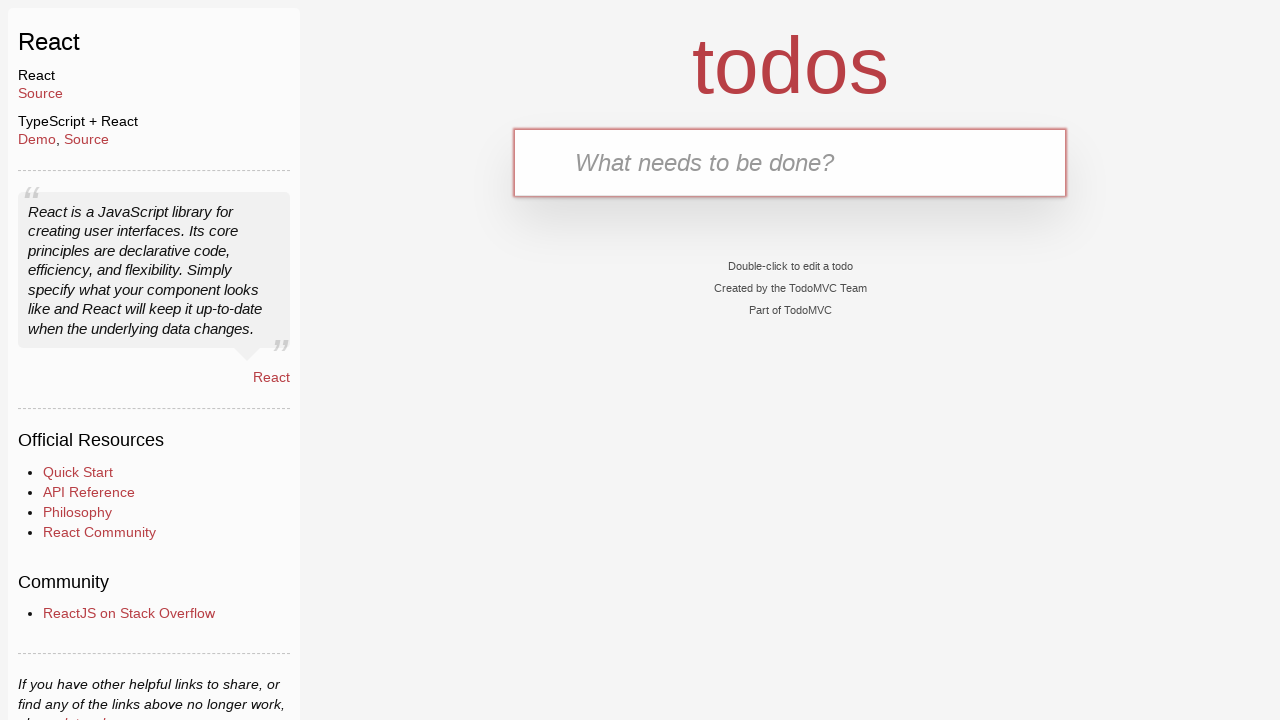

Filled new-todo input field with 'Feed the cat' on .new-todo
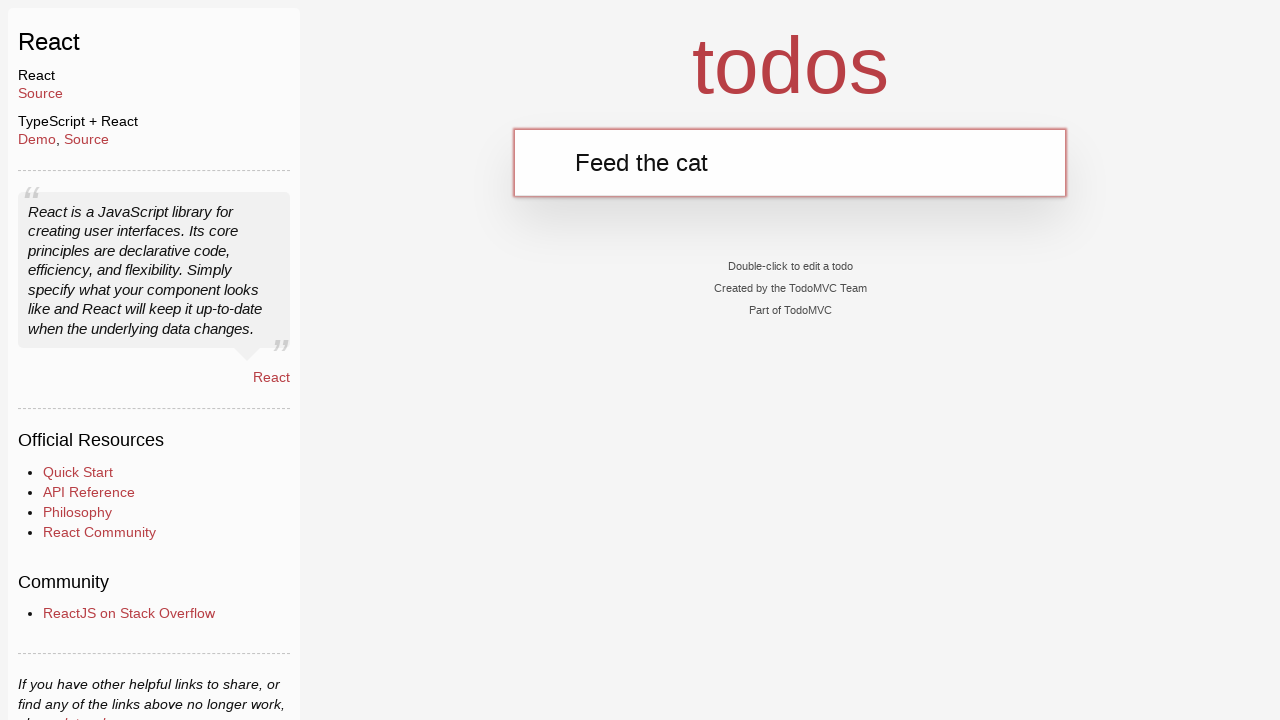

Pressed Enter to add the task to the list on .new-todo
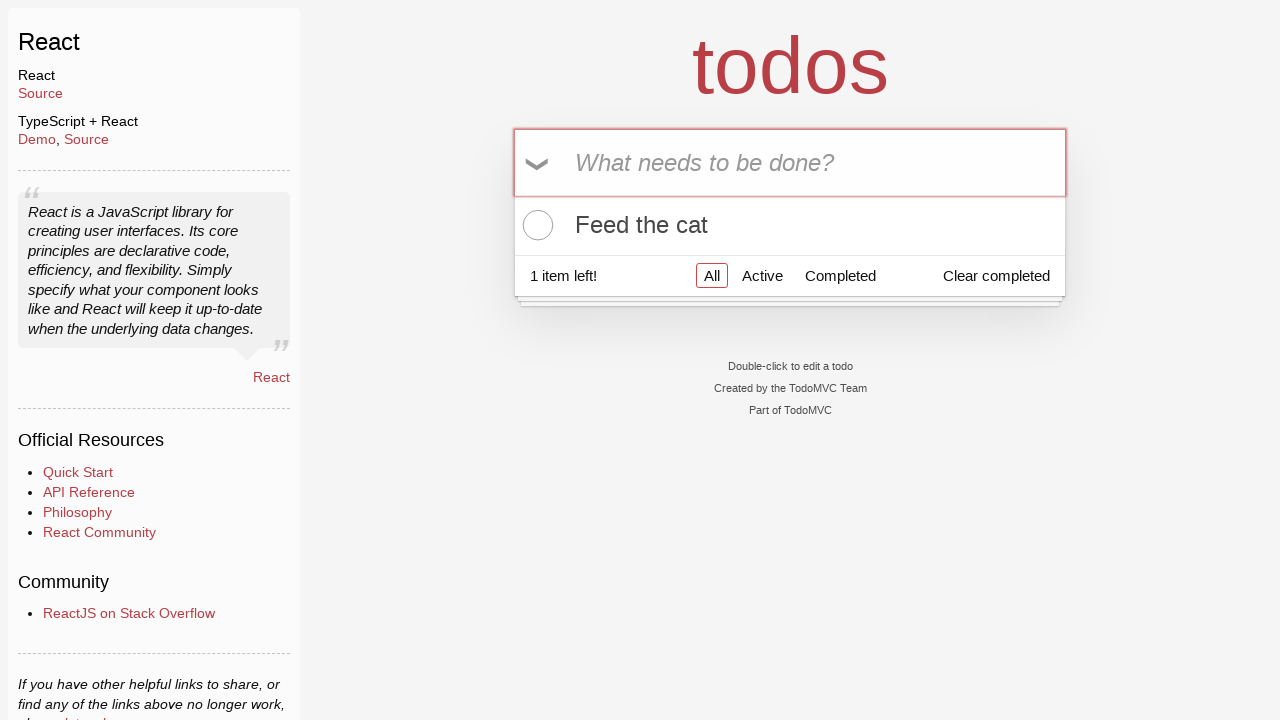

Verified that the new task 'Feed the cat' appears in the todo list
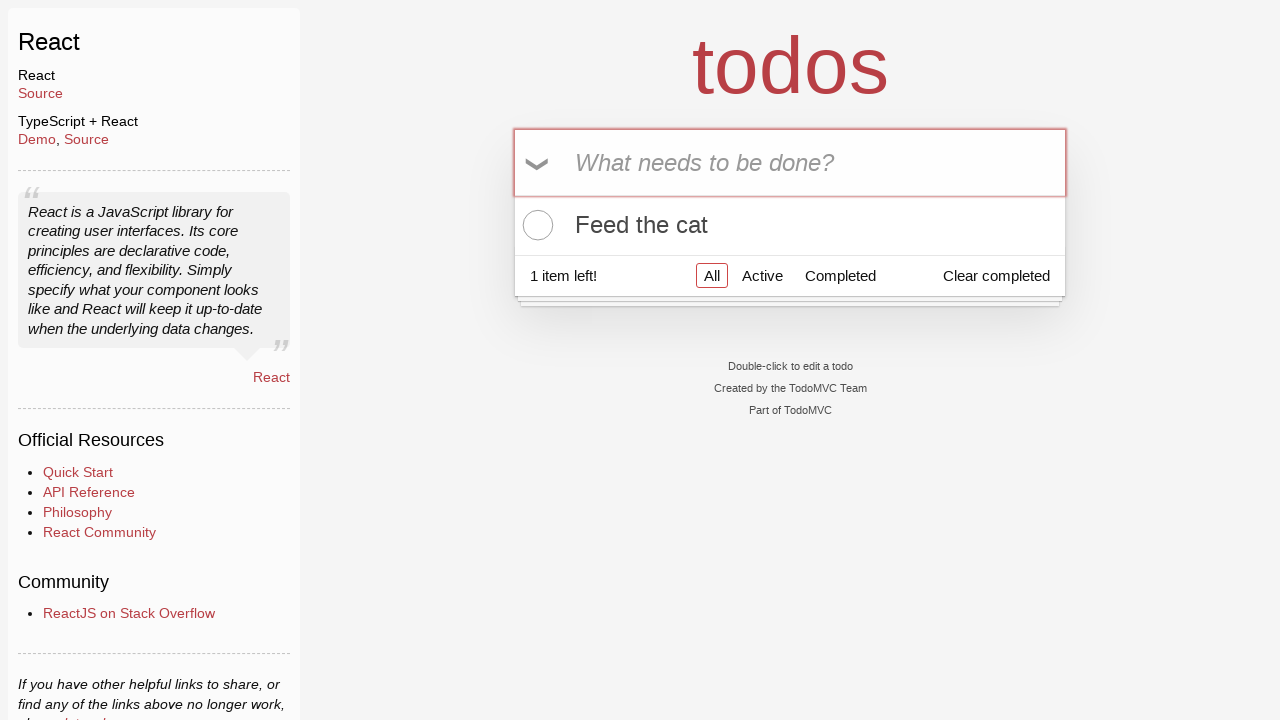

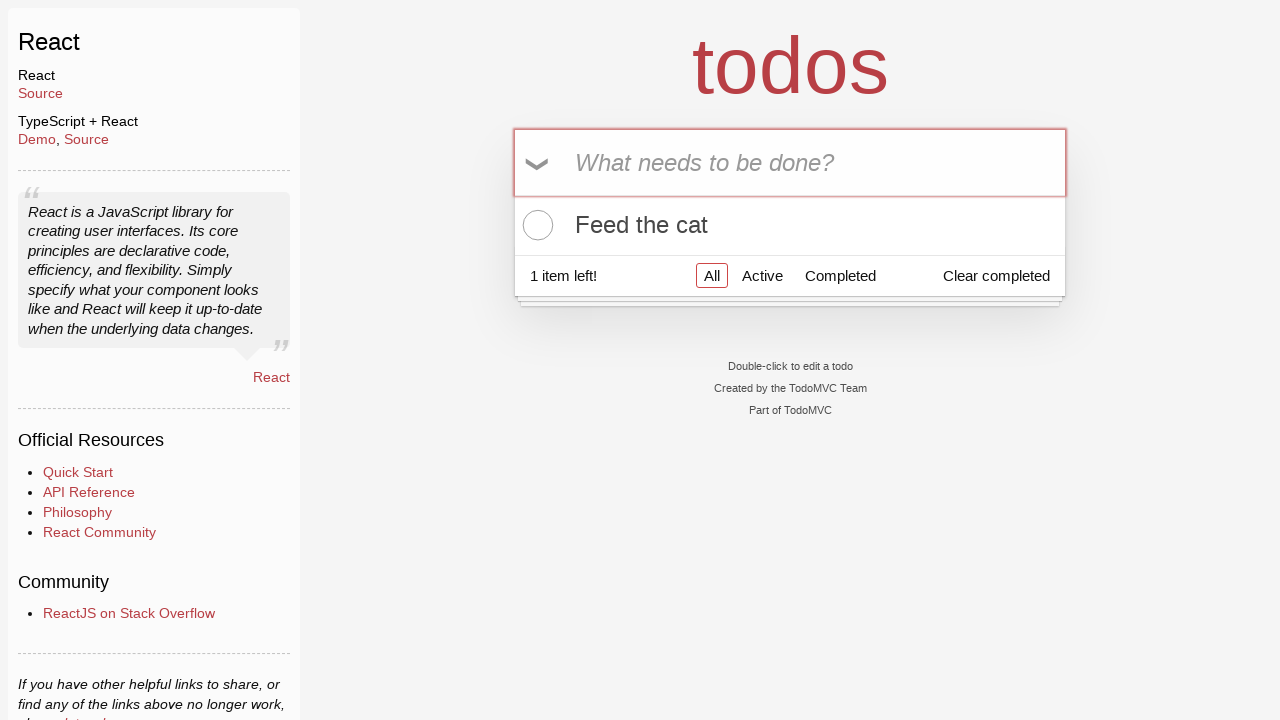